Tests various mouse interaction capabilities including clicking elements, drag-and-drop operations, and hover effects across Selenium test pages

Starting URL: https://www.selenium.dev/selenium/web/mouse_interaction.html

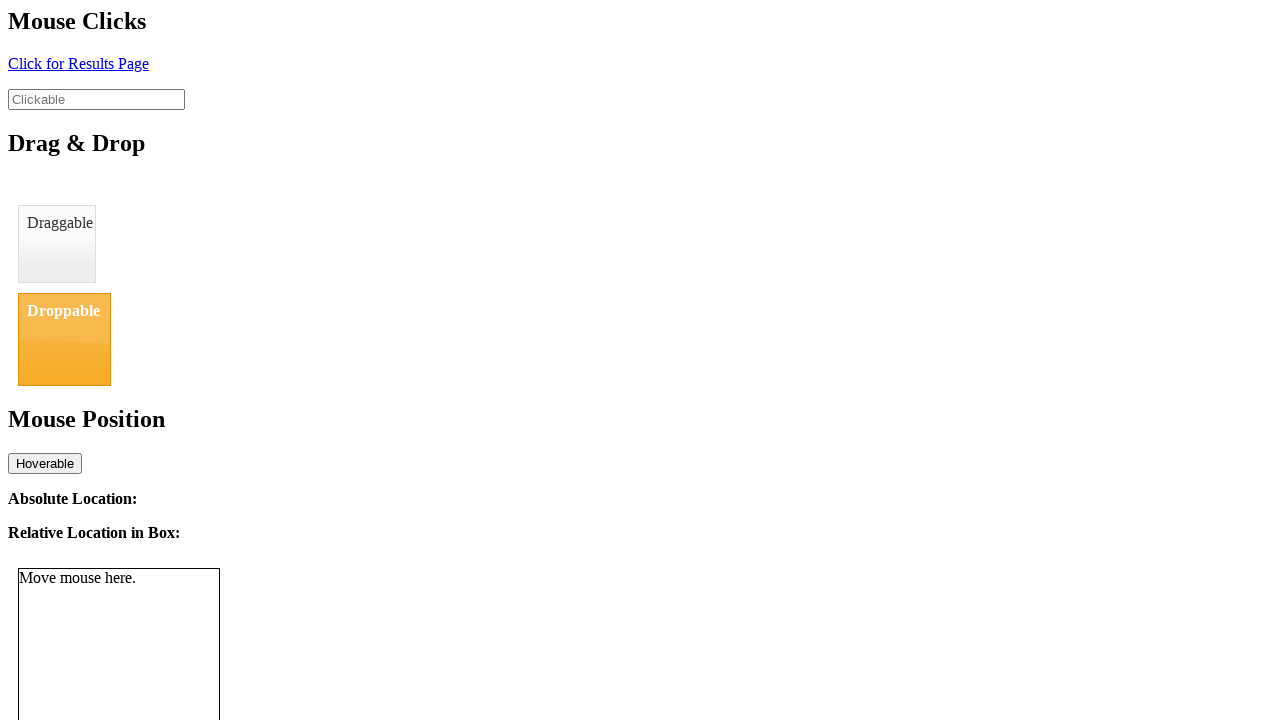

Clicked on the link element at (78, 63) on a#click
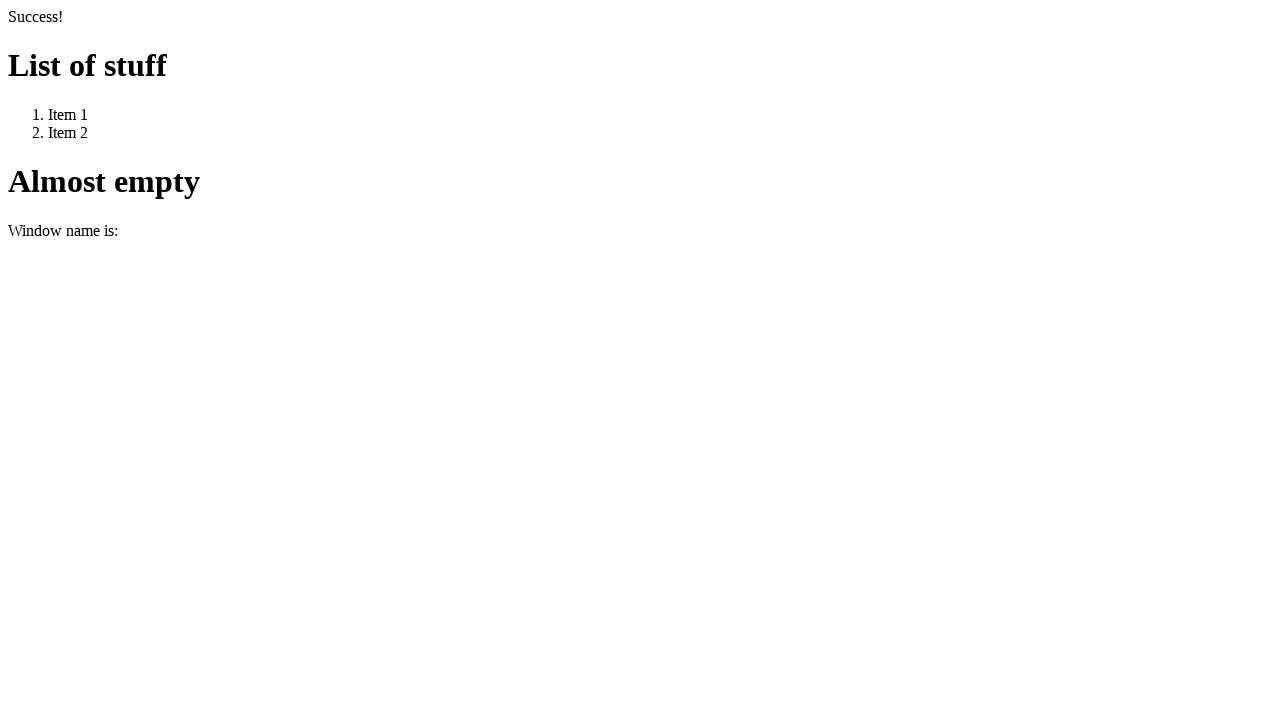

Navigated back to the mouse interaction page
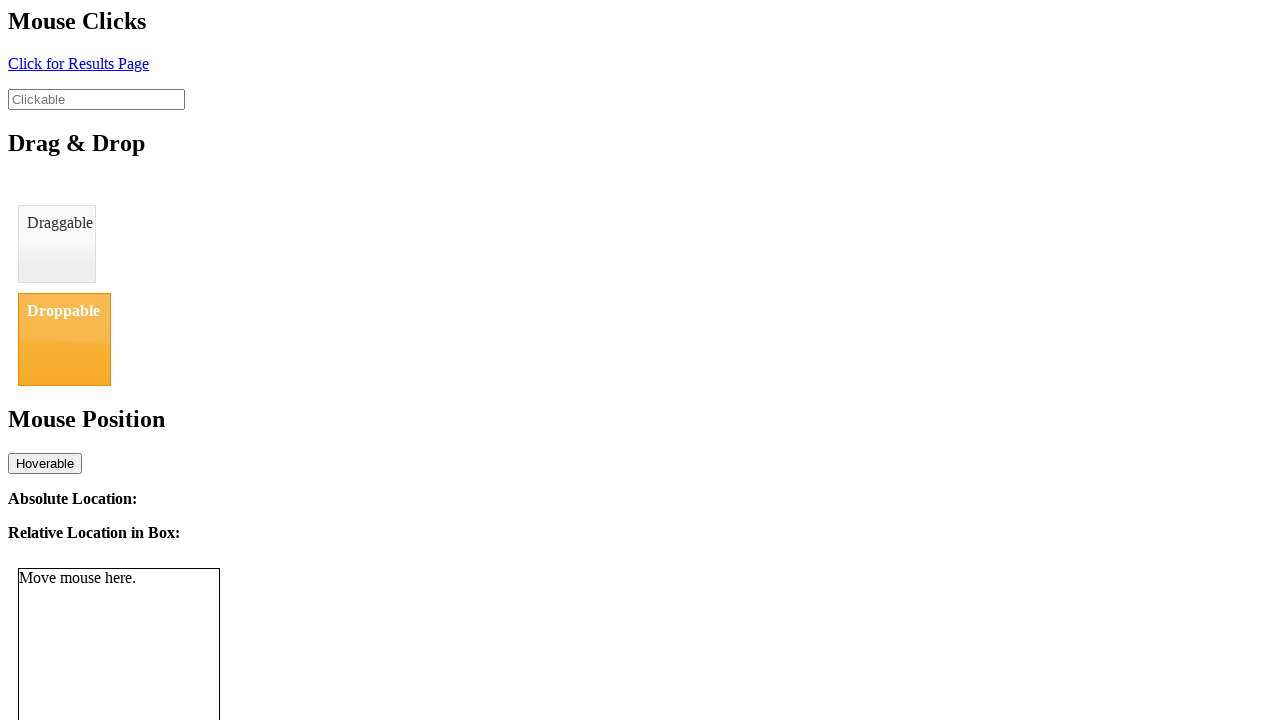

Clicked on the input field to focus it at (96, 99) on input#clickable
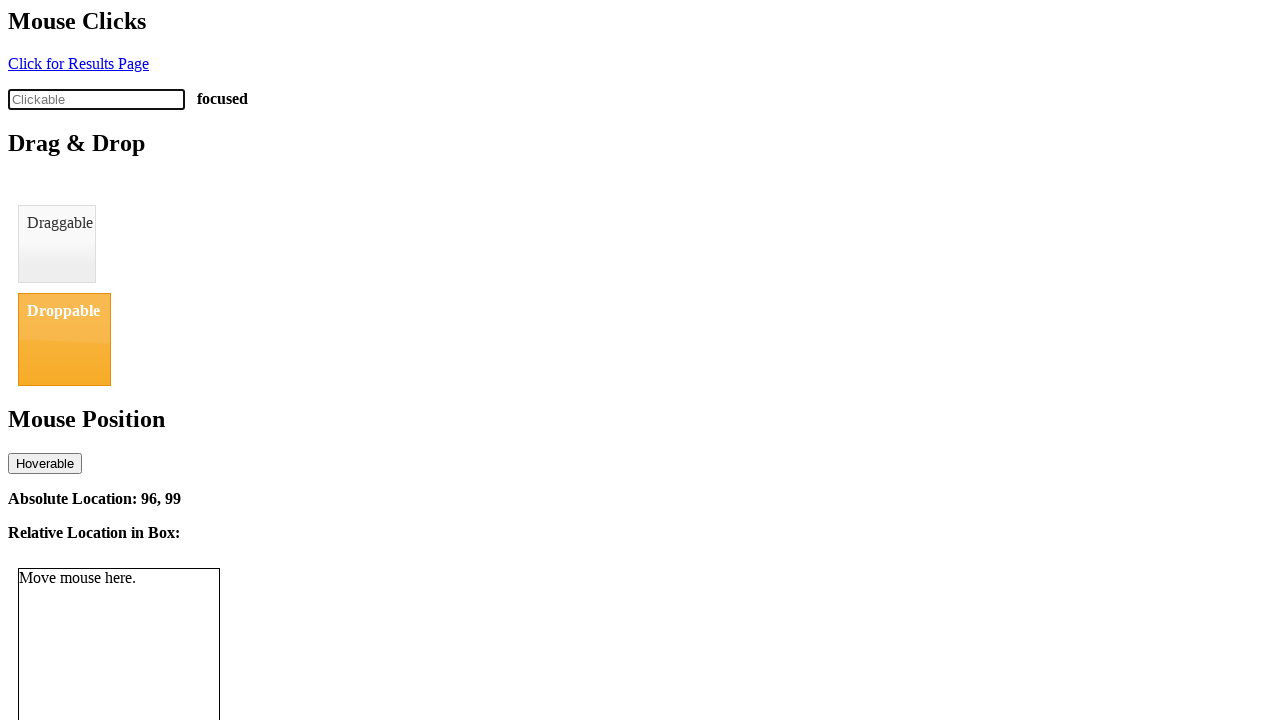

Refreshed the page for drag and drop test
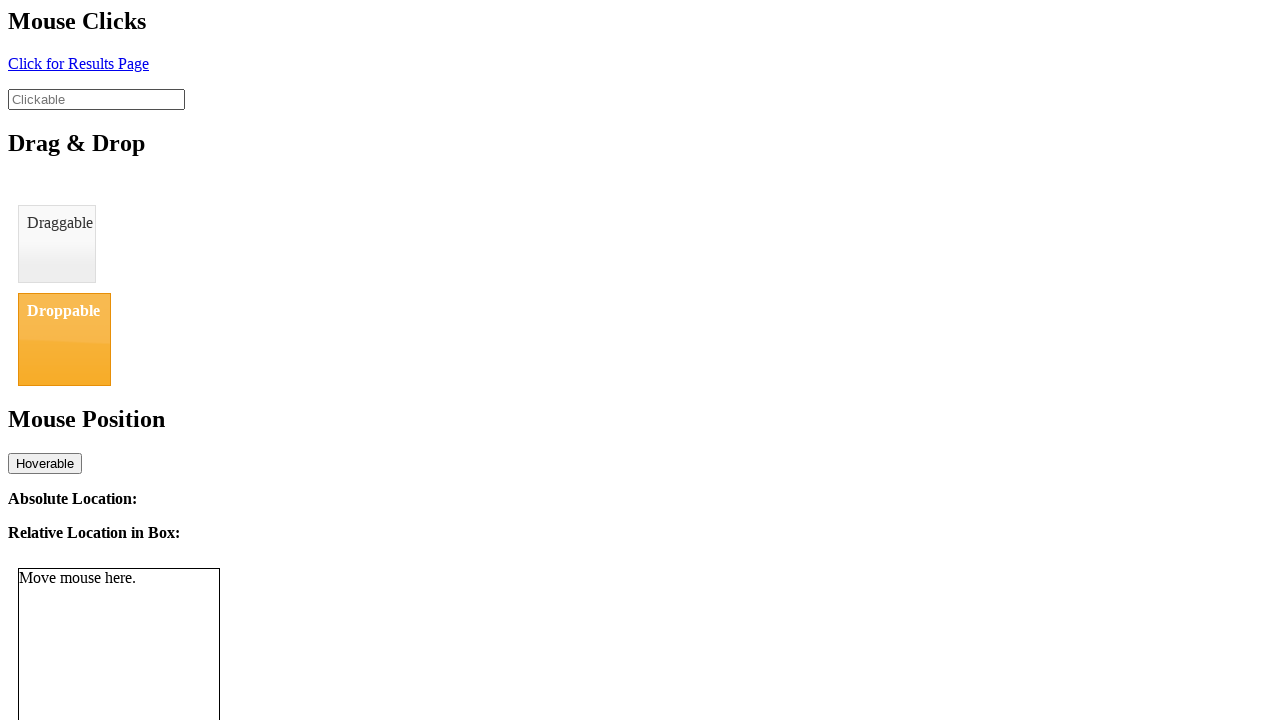

Performed drag and drop operation from draggable element to droppable element at (64, 339)
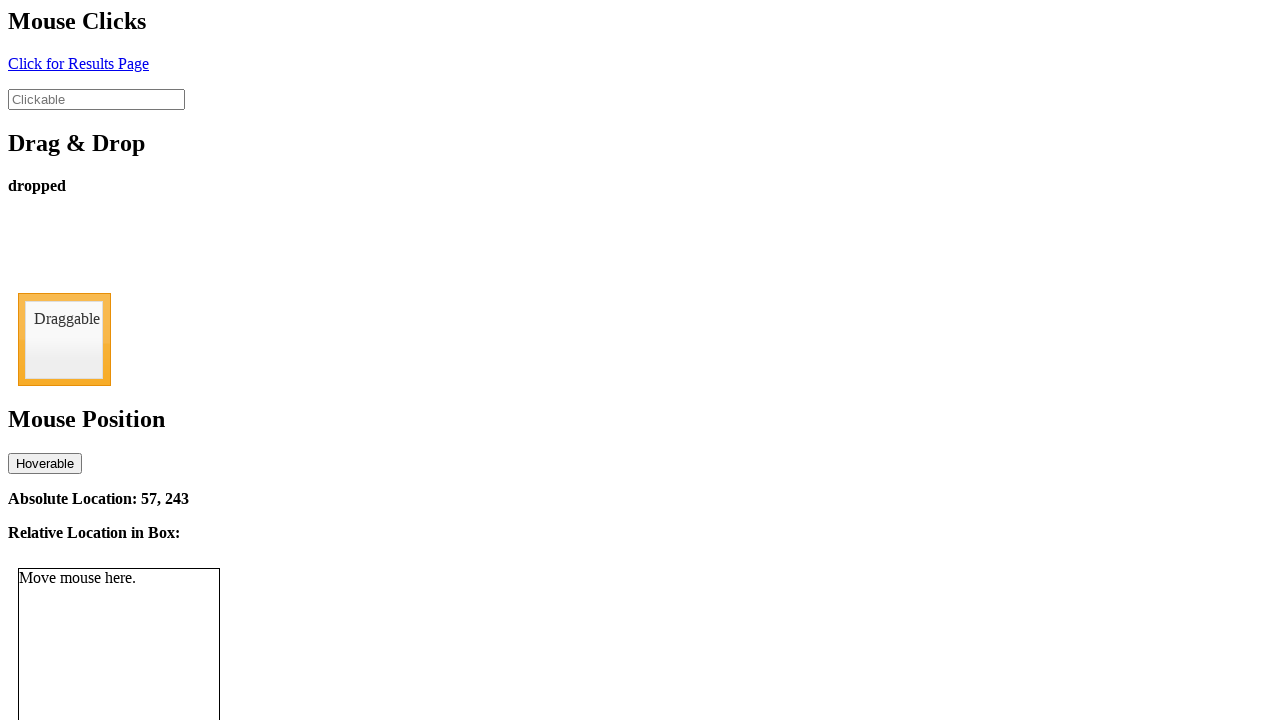

Navigated to mouse over test page
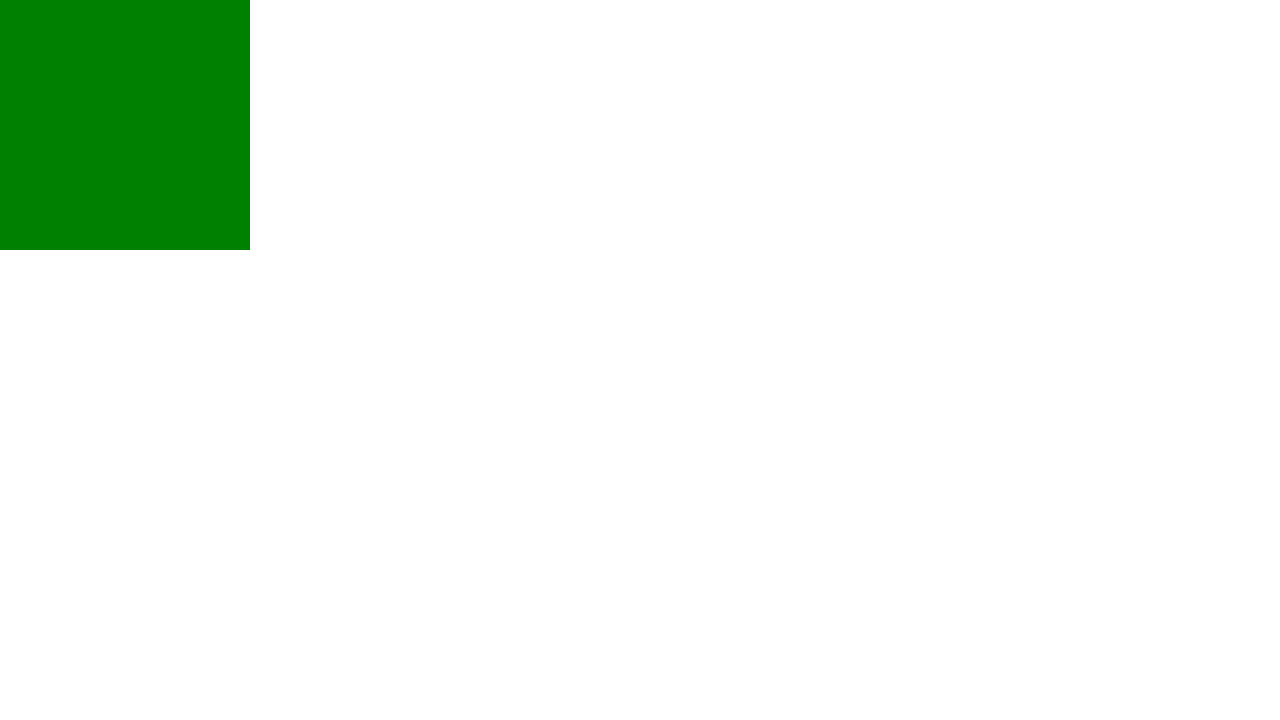

Hovered over the red box element at (112, 112) on div#redbox
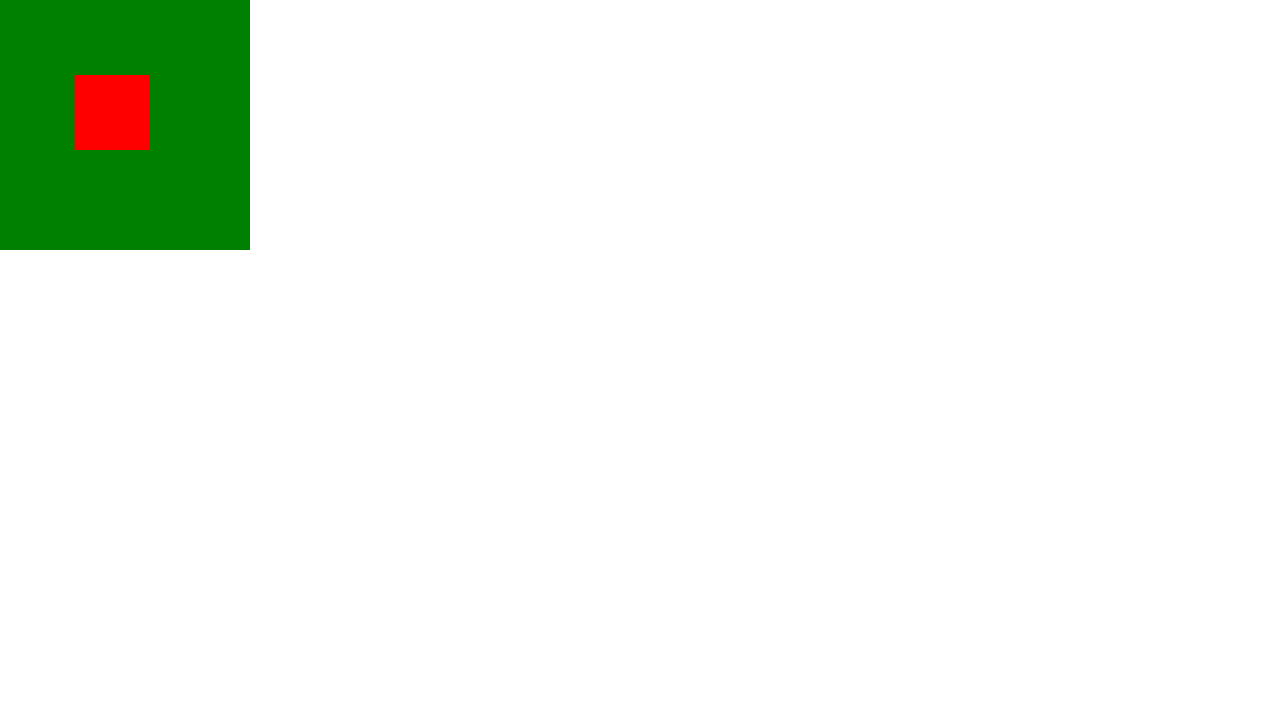

Verified the red box element is visible after hover effect
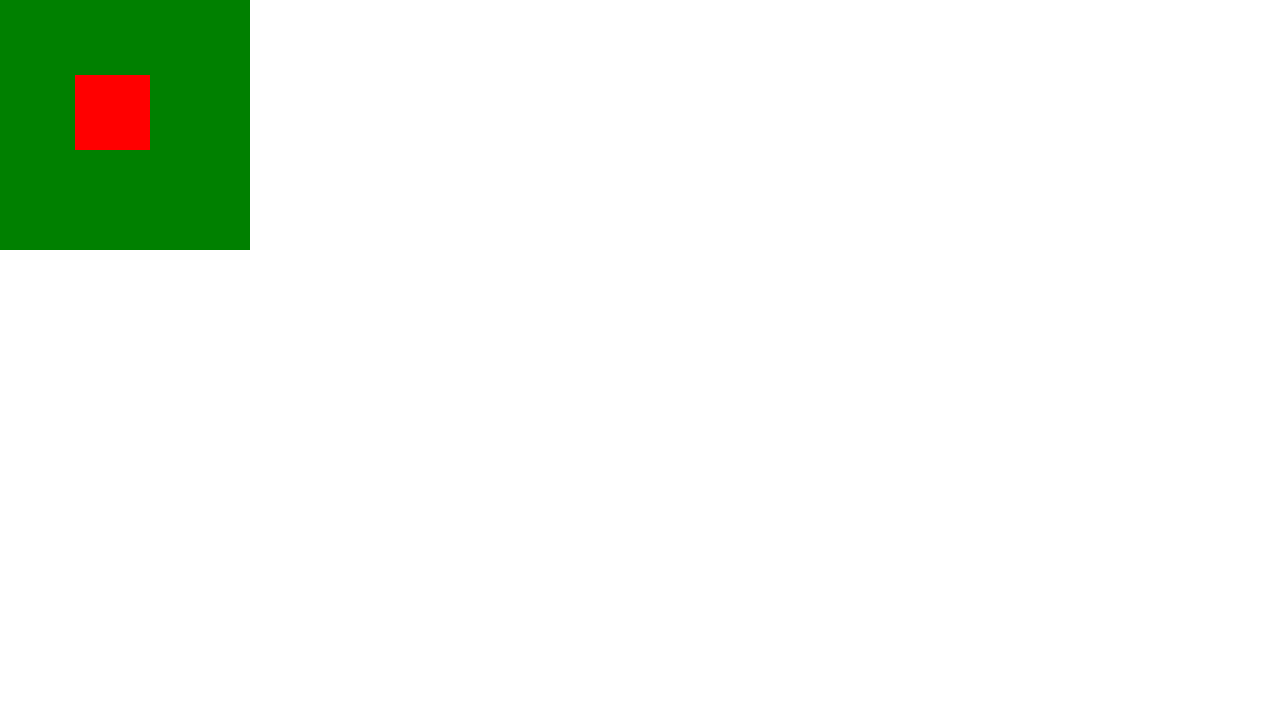

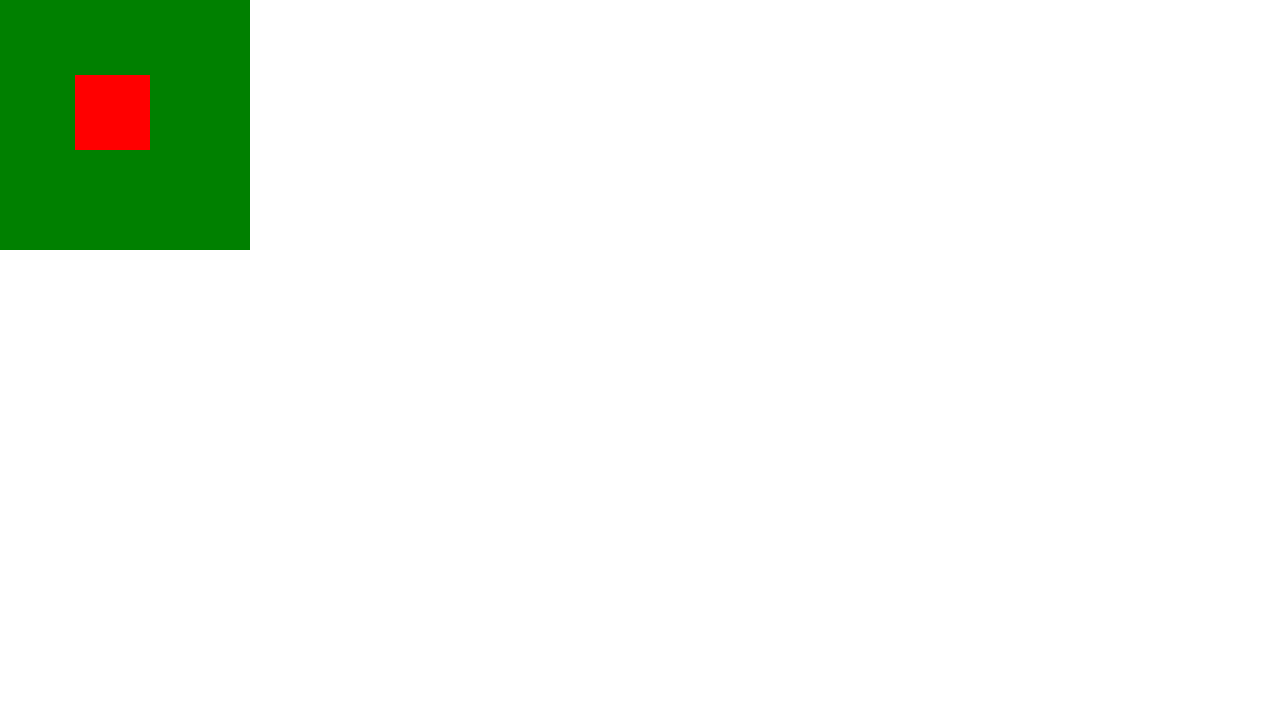